Tests iframe navigation by switching to named frames and interacting with elements inside them - clicking a radio button in one frame and a checkbox in a nested frame.

Starting URL: https://krninformatix.com/frames/frames.html

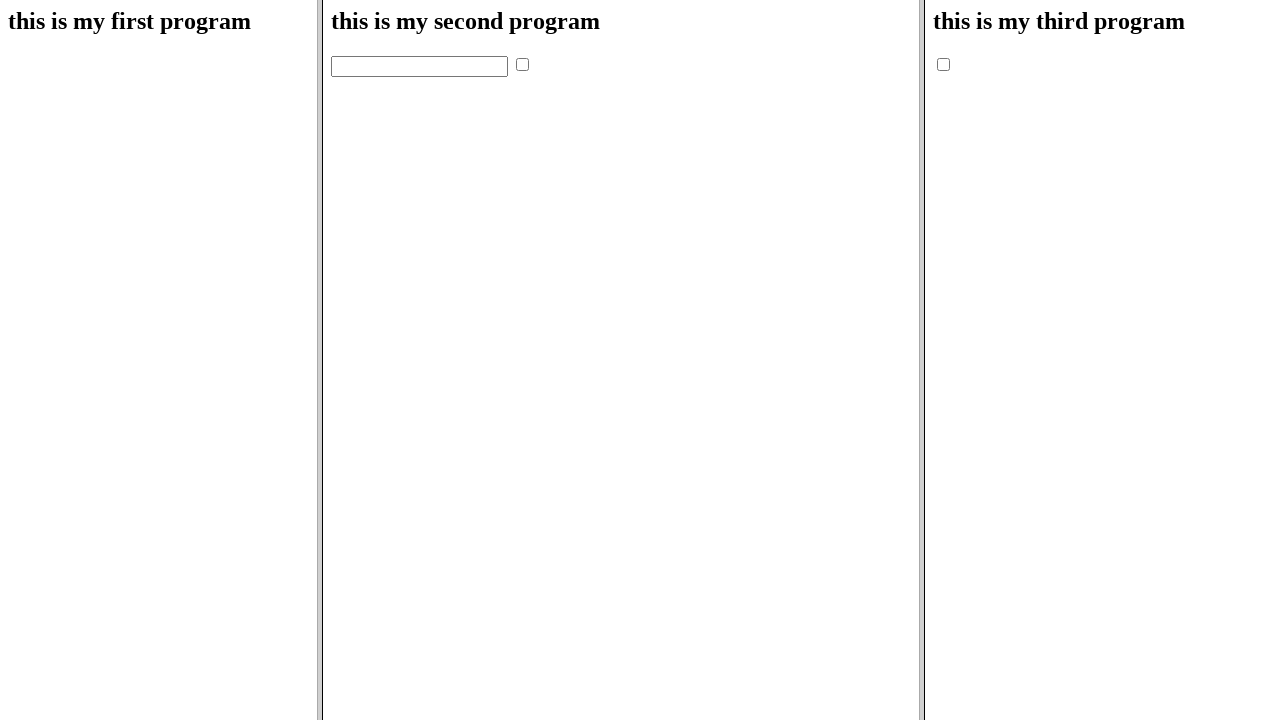

Navigated to frames demo page
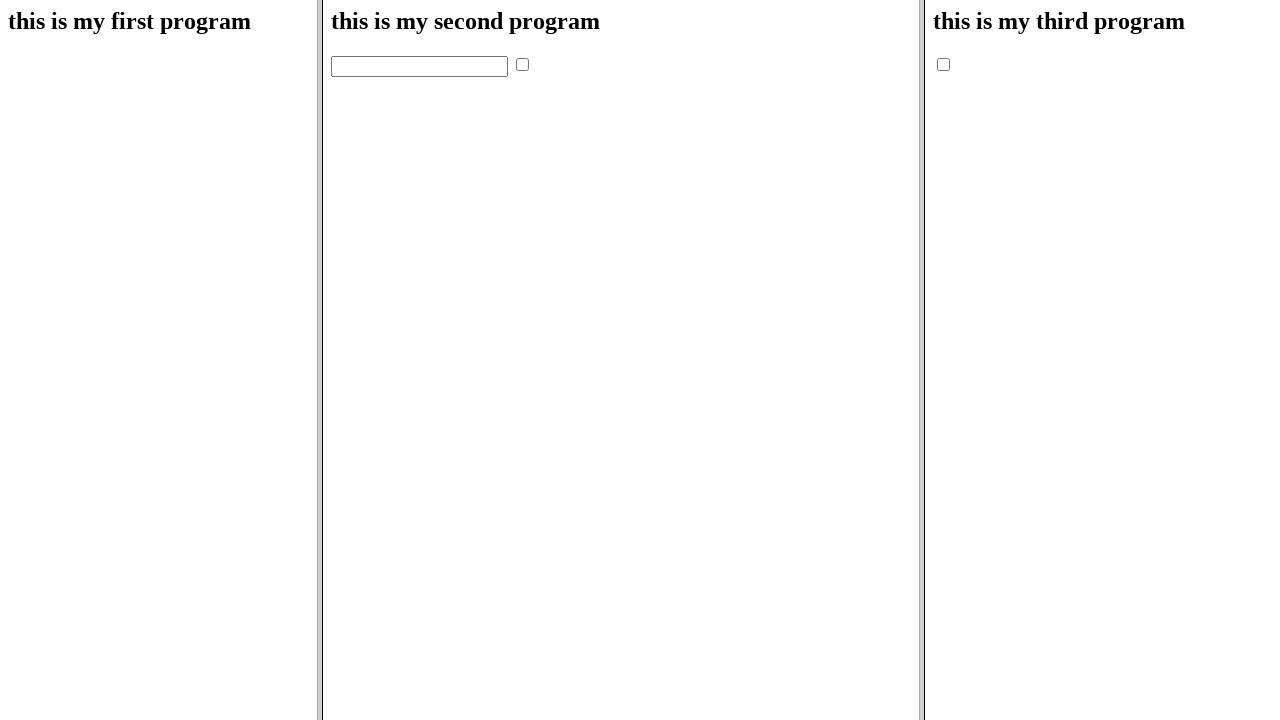

Located 'secondframe' named frame
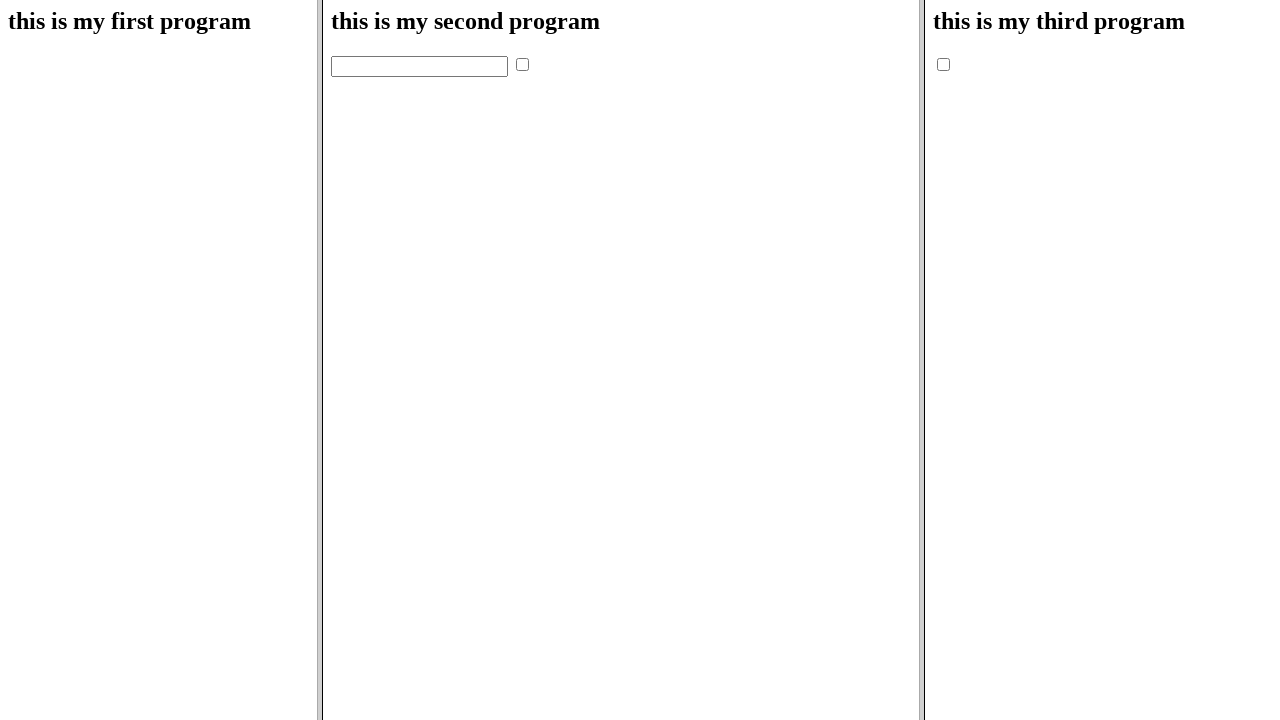

Clicked radio button in secondframe at (522, 64) on input[name='rep']
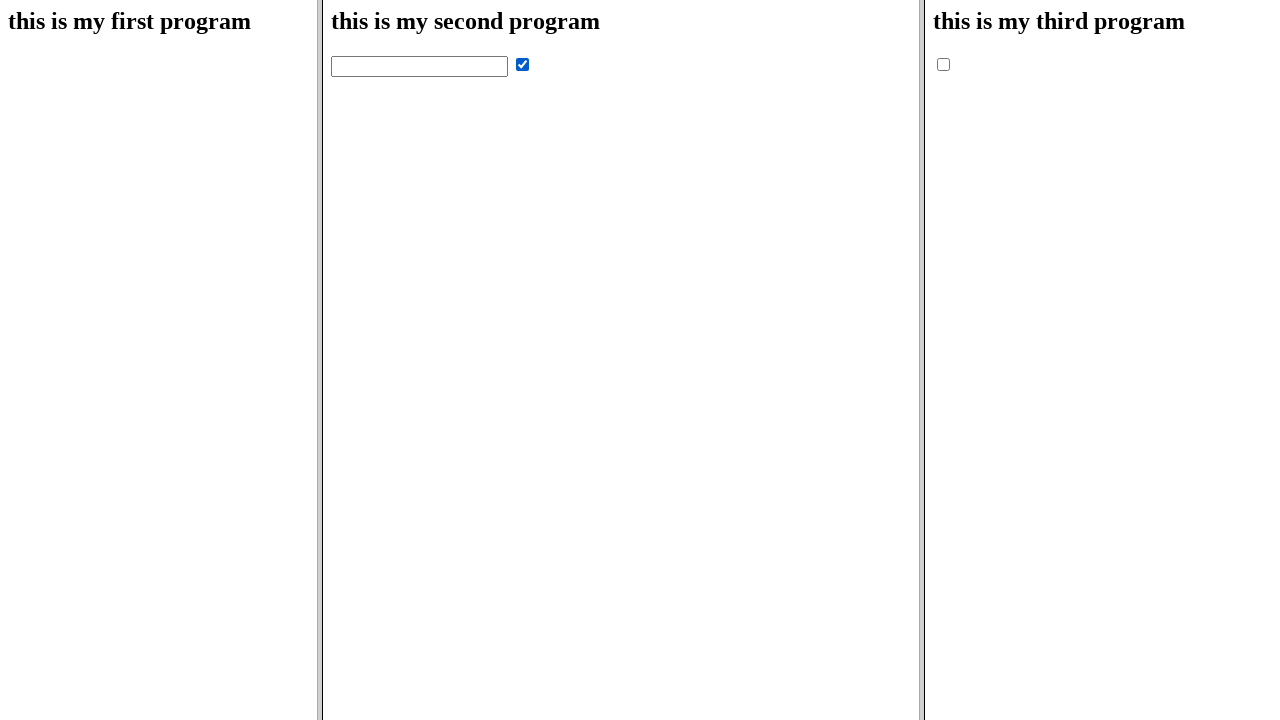

Located third frame by URL containing 'third.html'
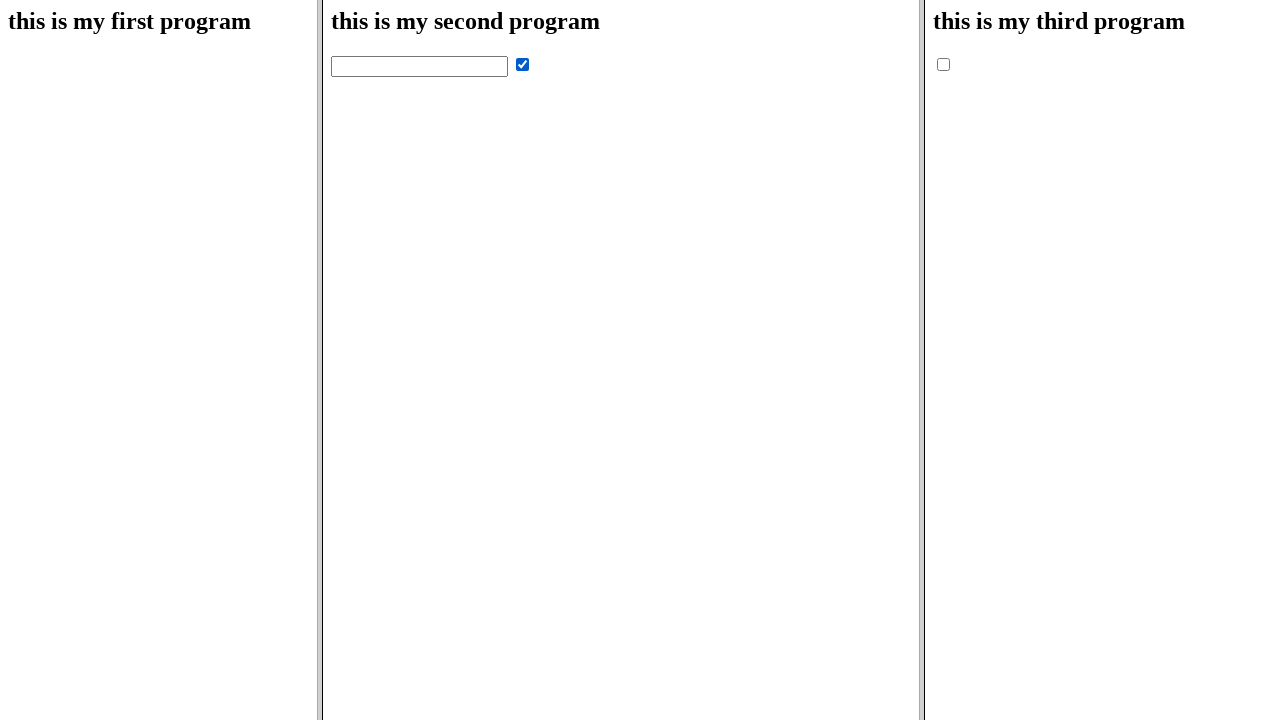

Clicked checkbox in third frame using frame locator at (944, 64) on frame[src='third.html'] >> internal:control=enter-frame >> input[name='check']
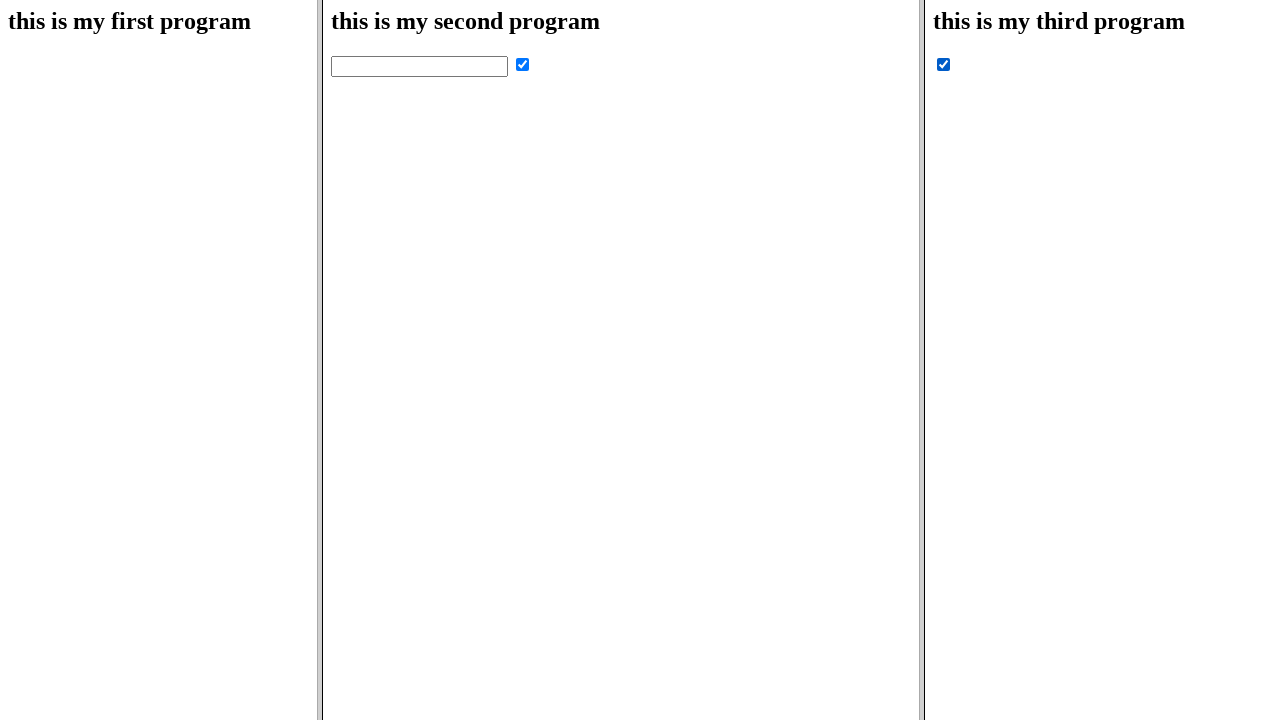

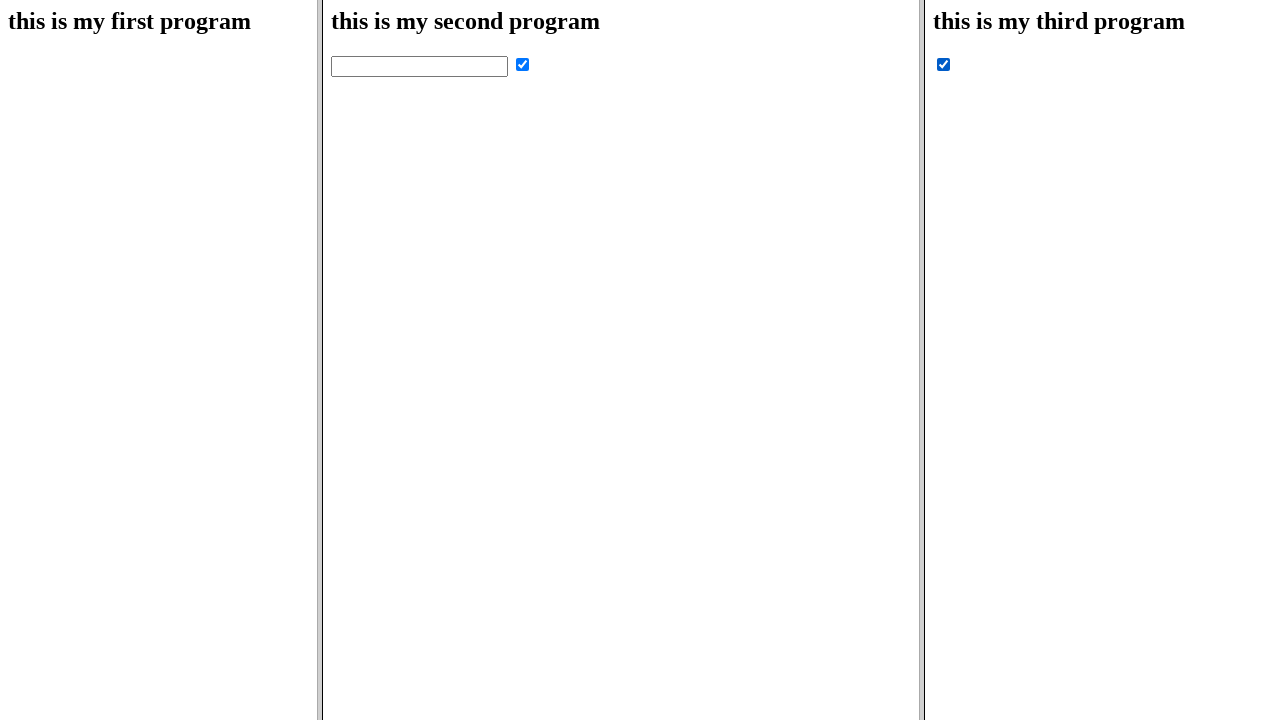